Tests dropdown selection functionality by selecting different fruit options using various methods and verifying the selected option

Starting URL: https://letcode.in/dropdowns

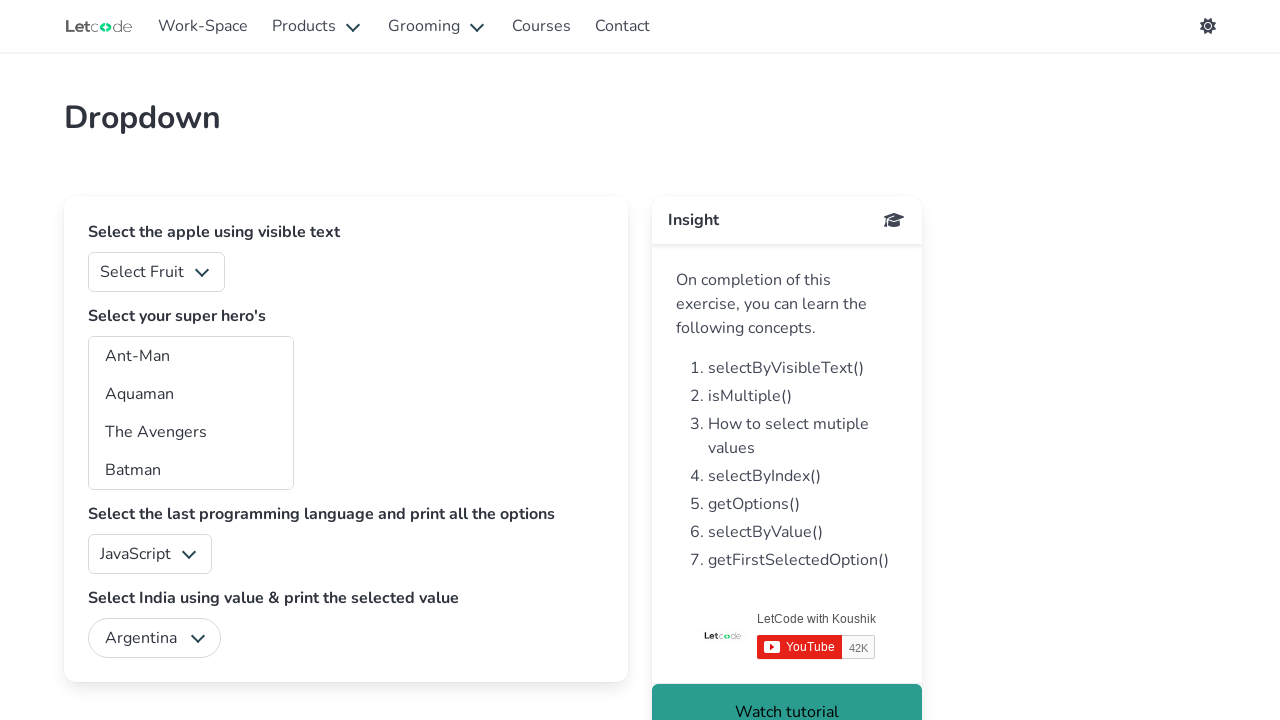

Selected Banana from fruits dropdown using value '3' on #fruits
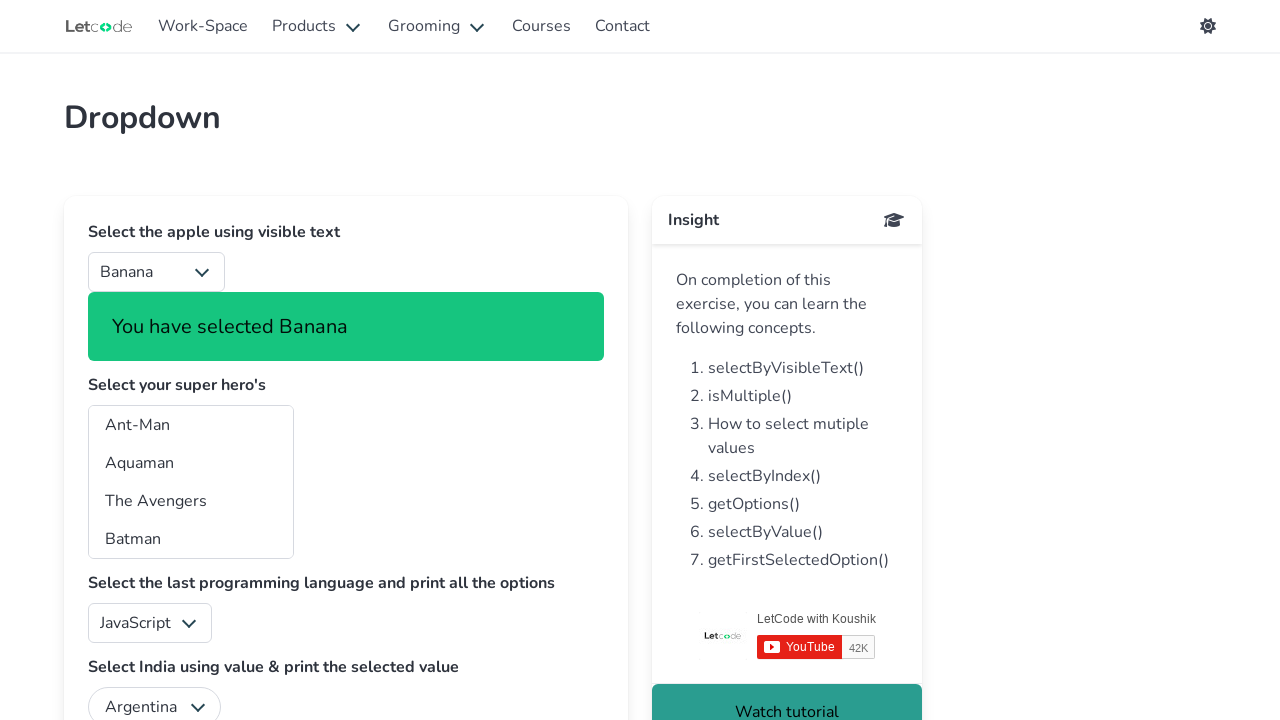

Selected Apple from fruits dropdown using index 1 on #fruits
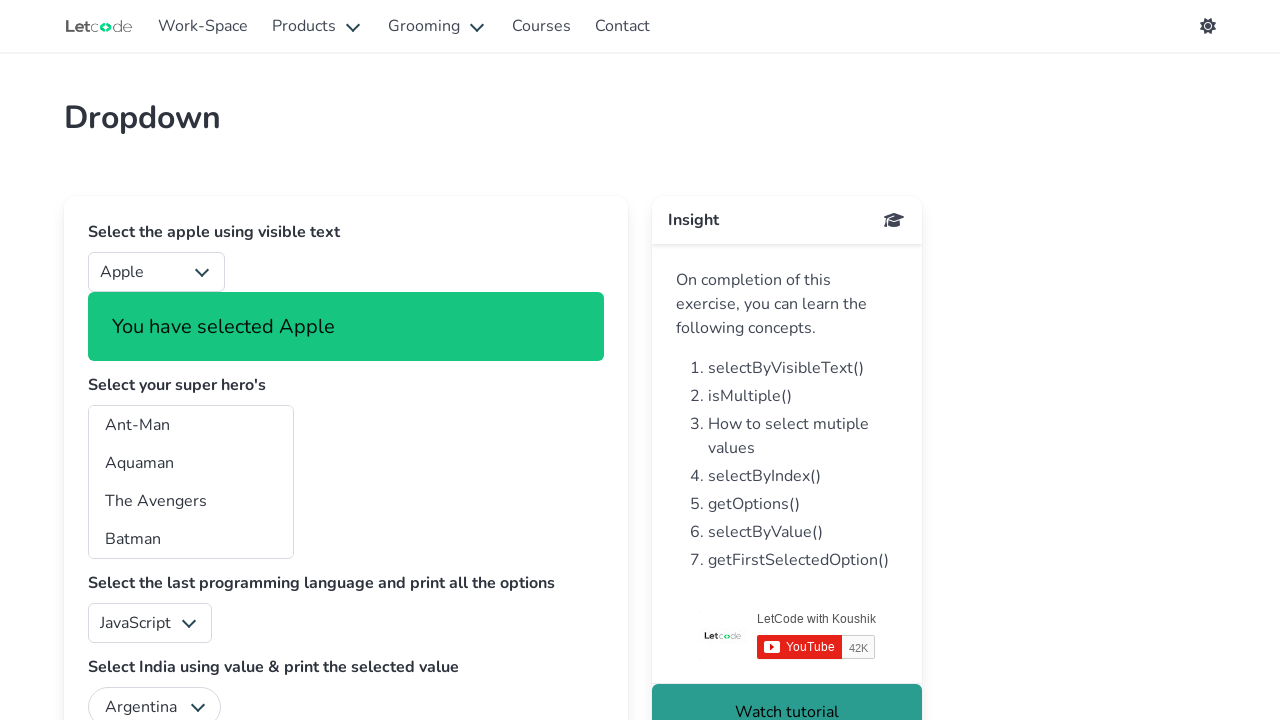

Retrieved the currently selected option value
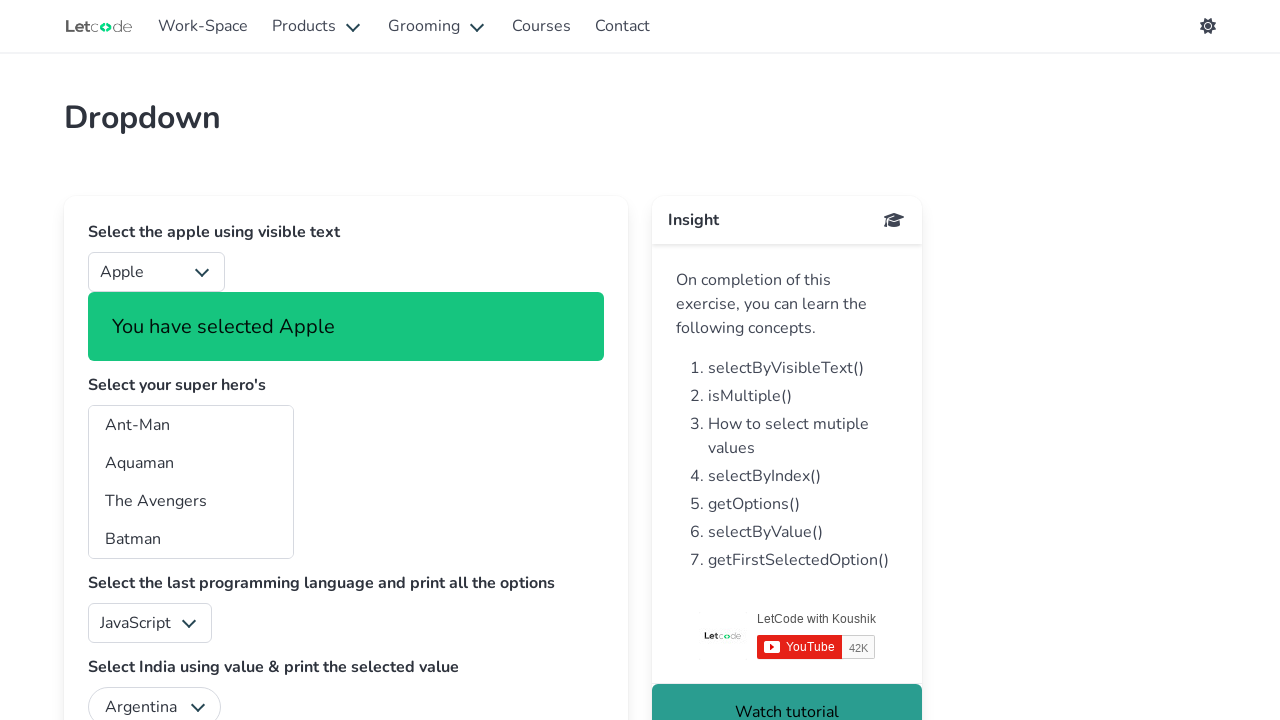

Retrieved the text content of selected option: Apple
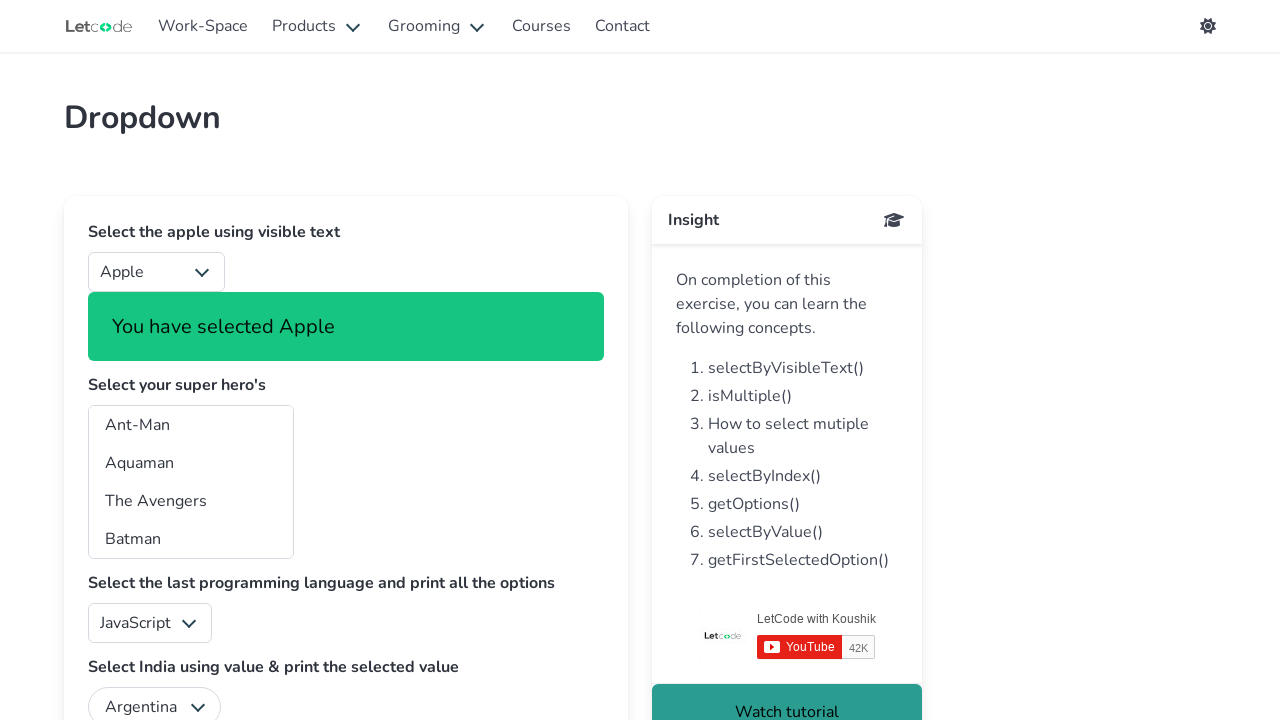

Printed selected option: Apple
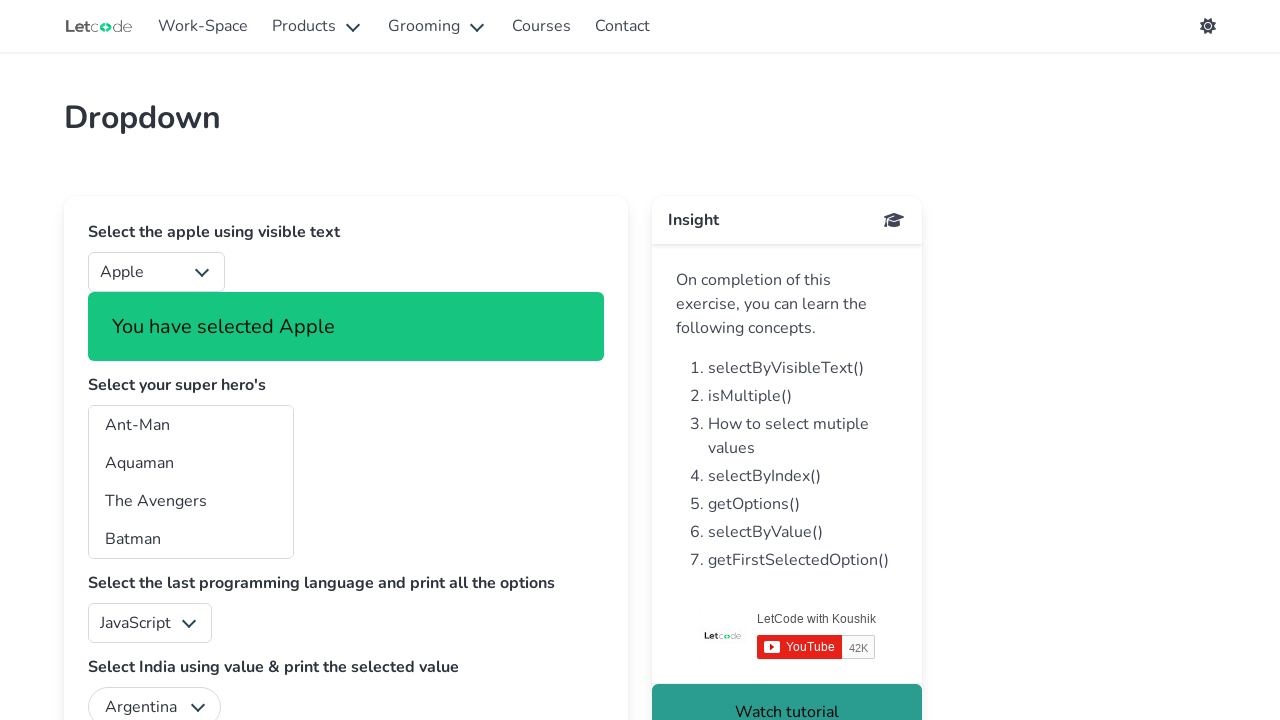

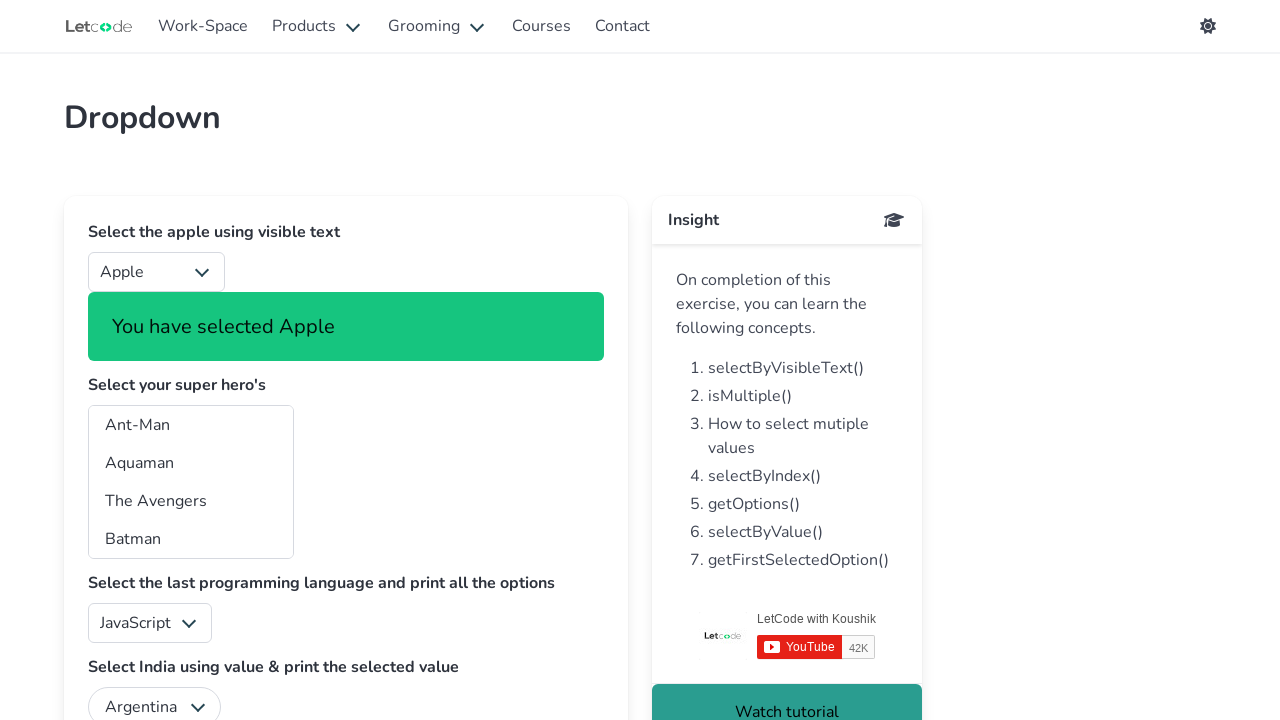